Tests various click actions including double click and click at specific coordinates

Starting URL: https://skill-test.net/mouse-double-click

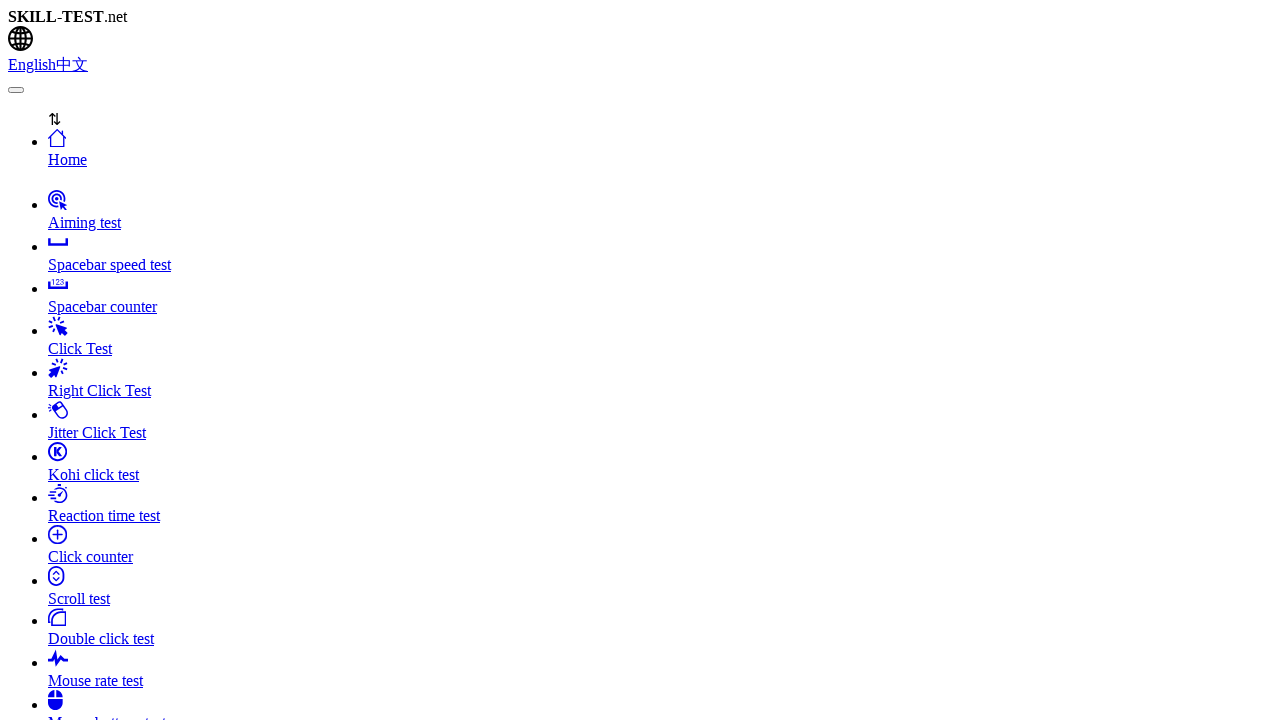

Located the clicker button element
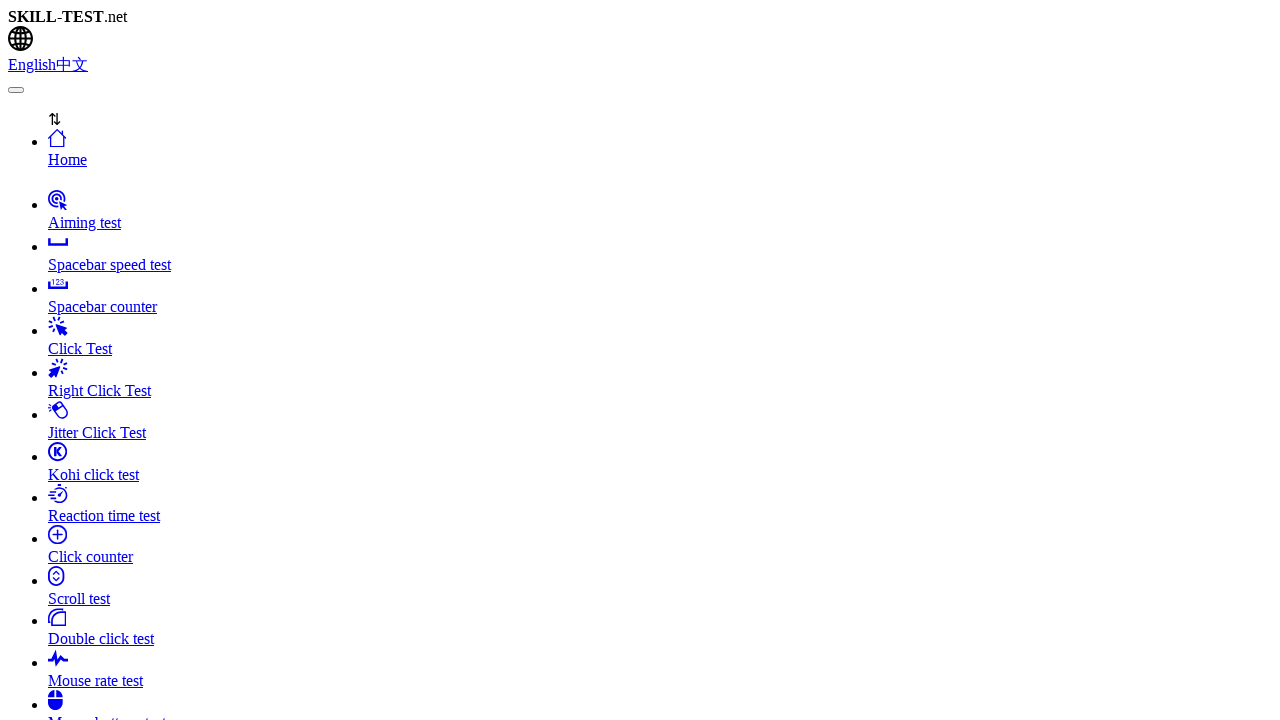

Performed double click on the clicker button at (640, 360) on button#clicker
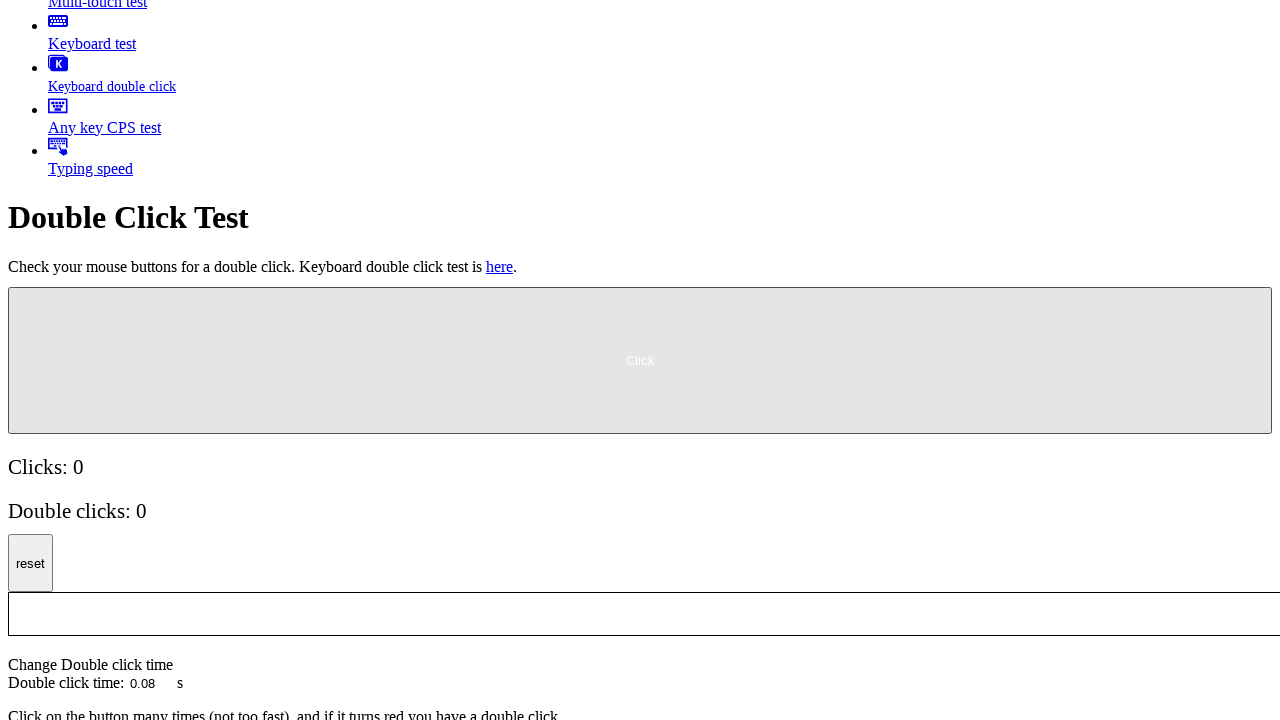

Performed normal click on the clicker button at (640, 360) on button#clicker
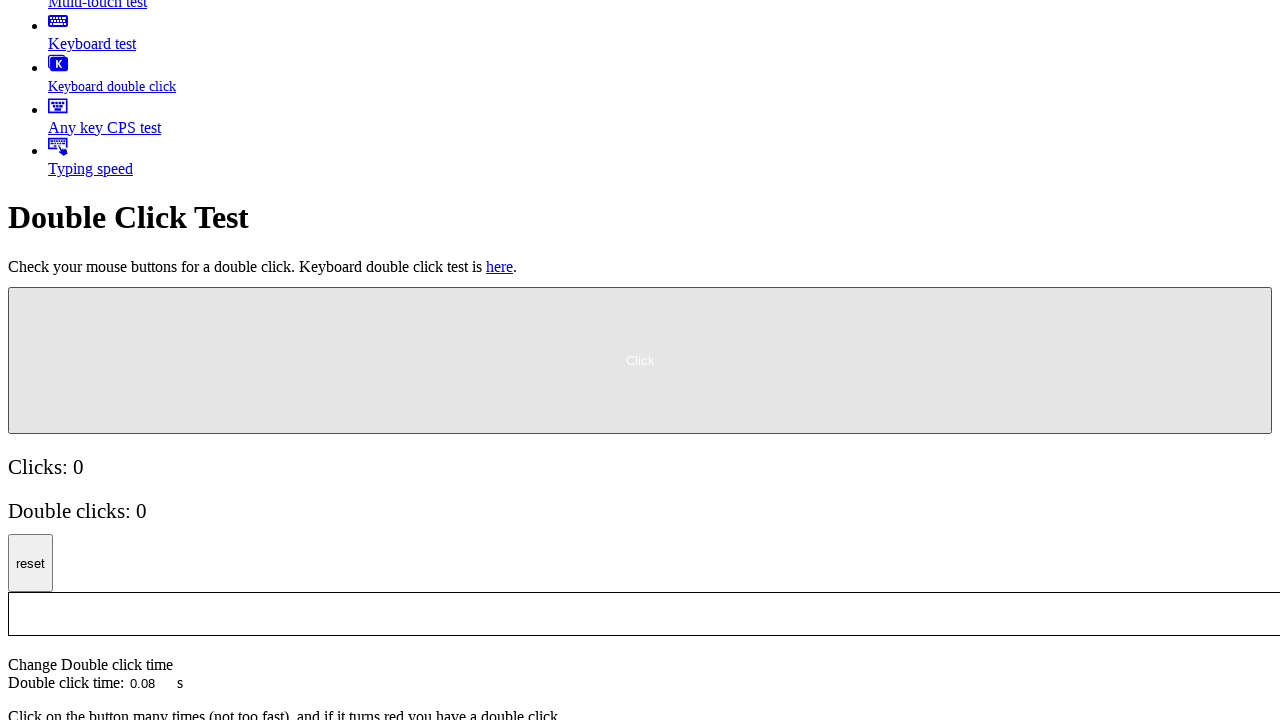

Performed click at specific position (x: 10, y: 12) on the clicker button at (20, 301) on button#clicker
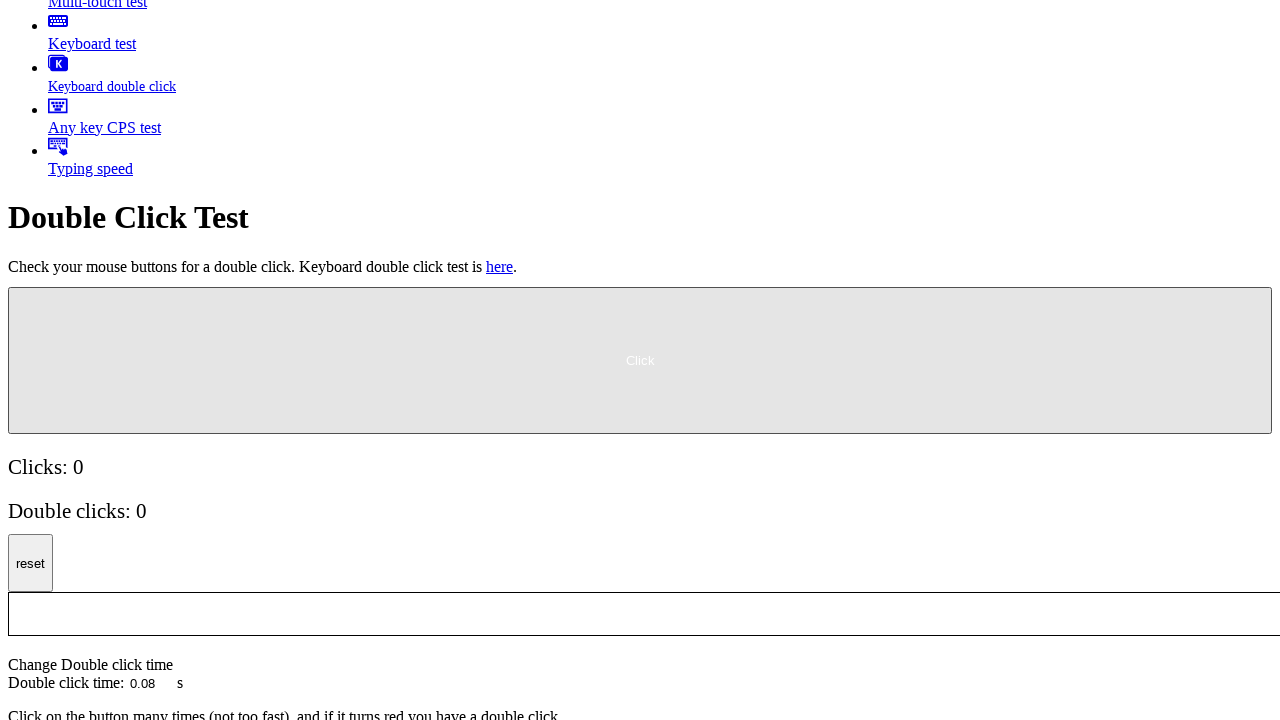

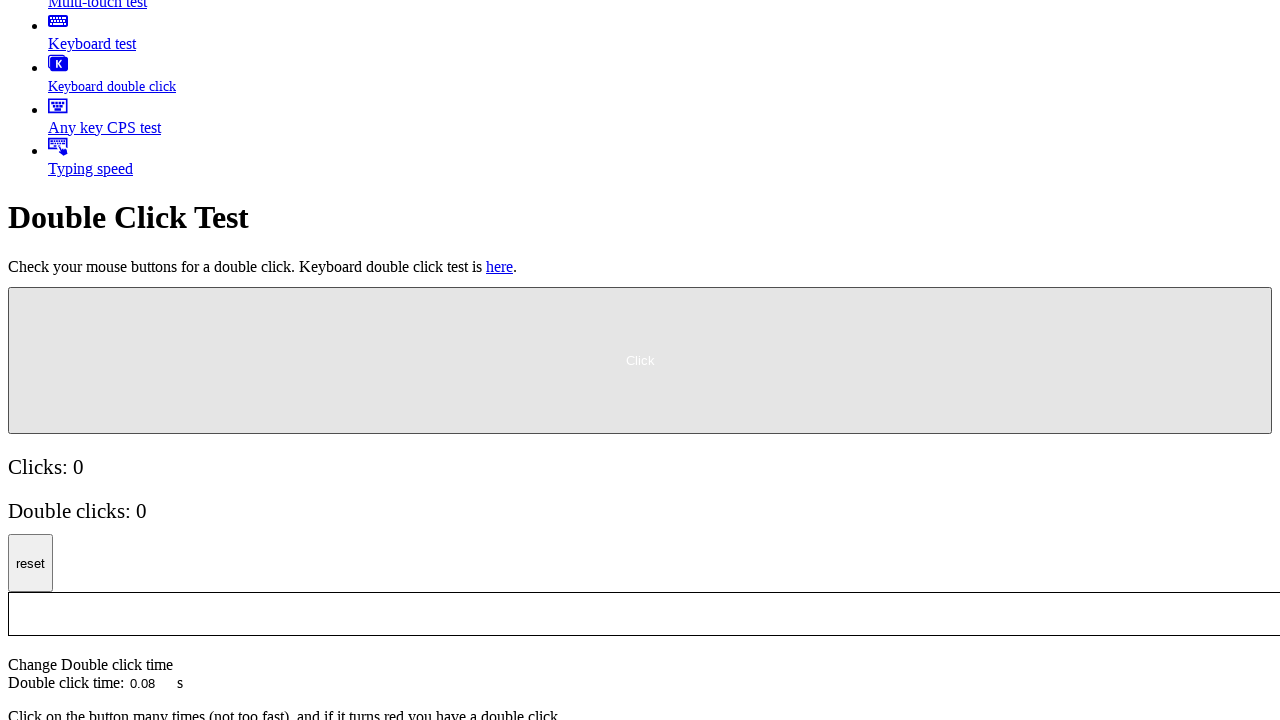